Tests various button interactions including clicking, checking if enabled, getting position, color, and size properties

Starting URL: https://www.leafground.com/button.xhtml

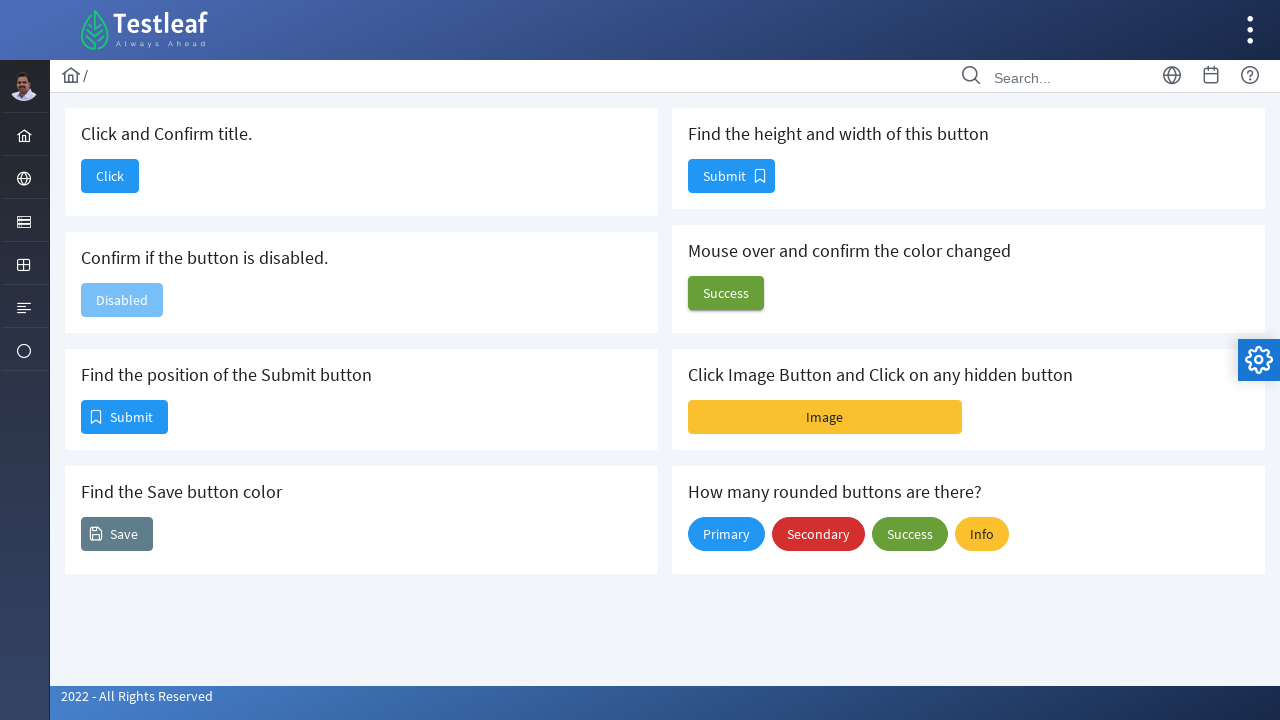

Clicked the first button at (110, 176) on #j_idt88\:j_idt90
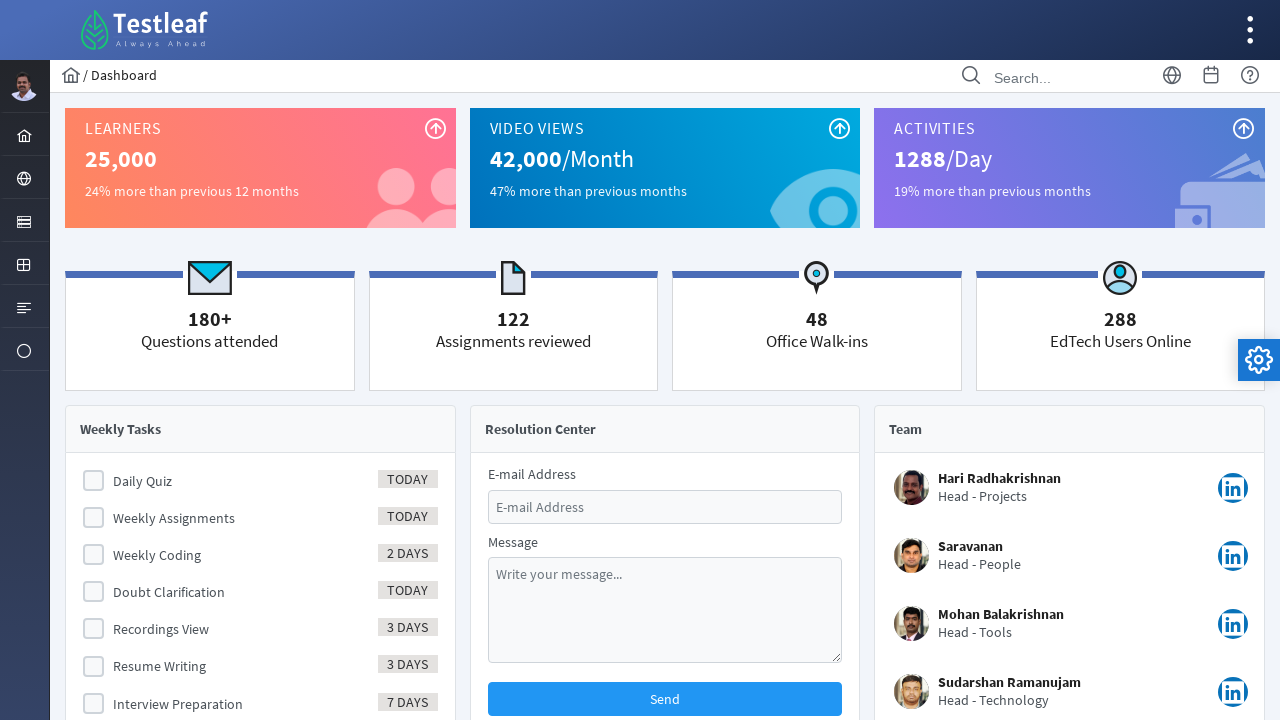

Navigated back after clicking button
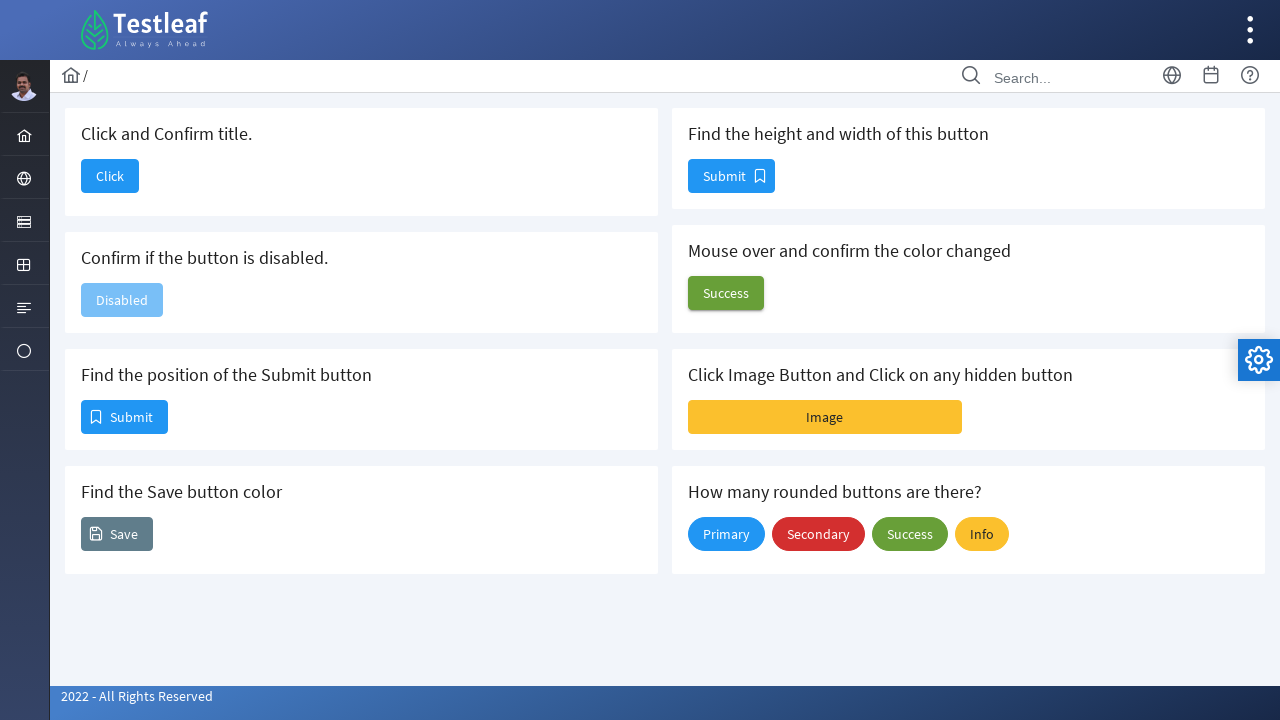

Located disabled button element
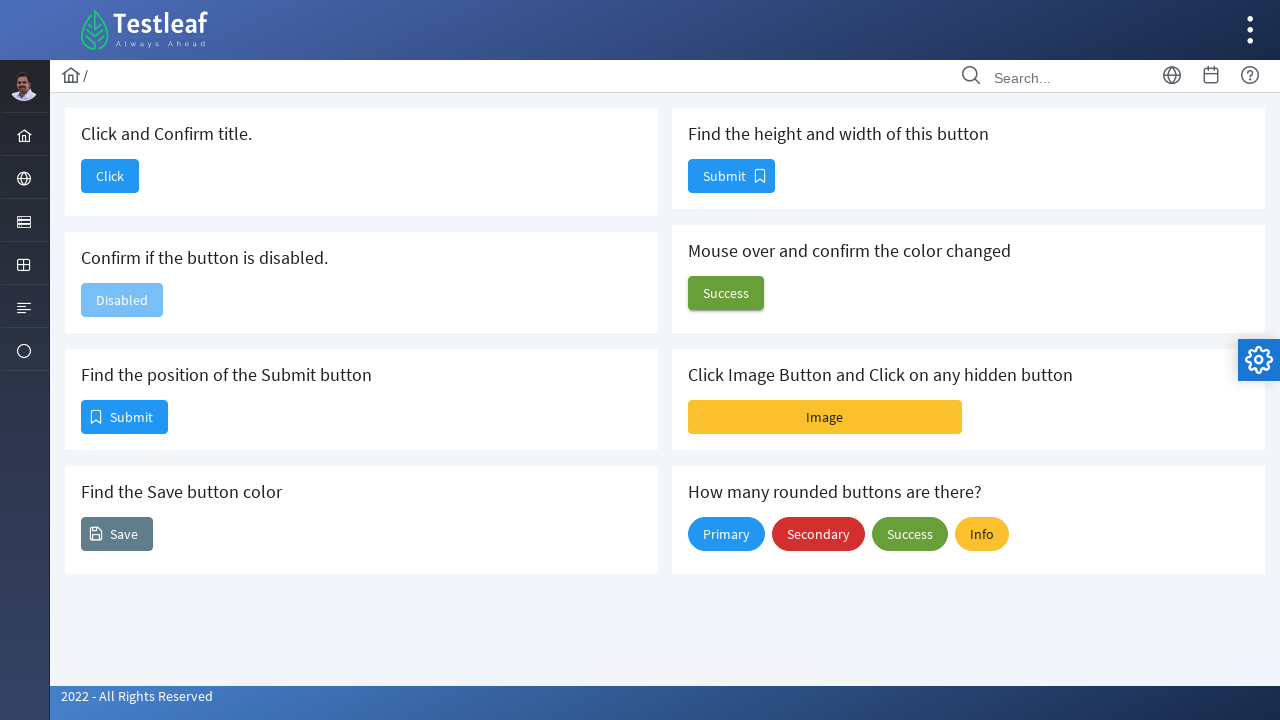

Checked if button is enabled: False
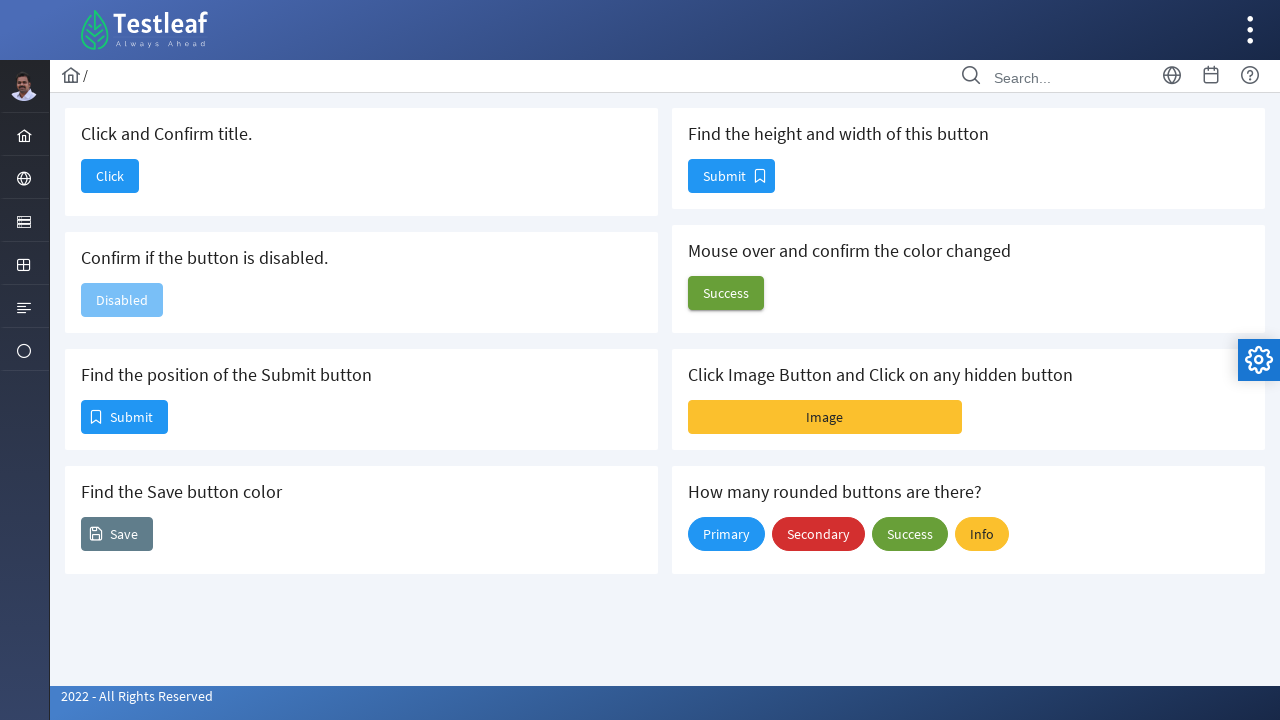

Located position button element
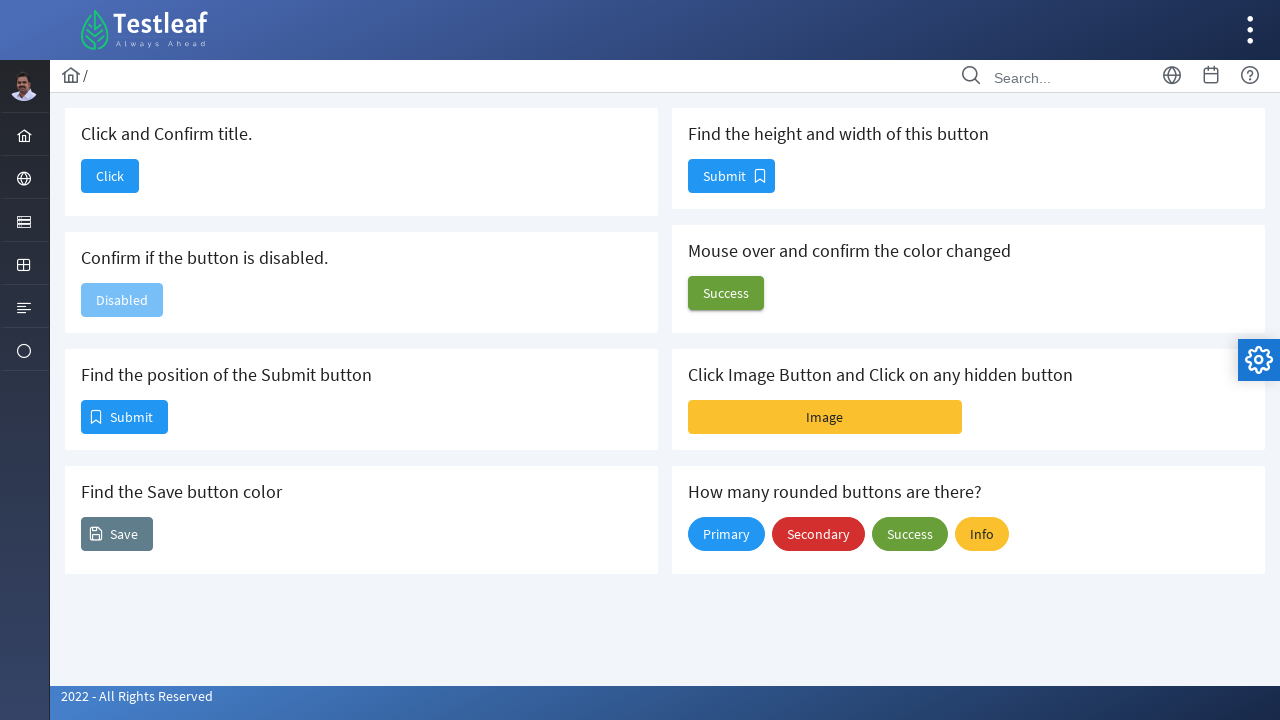

Retrieved bounding box of position button
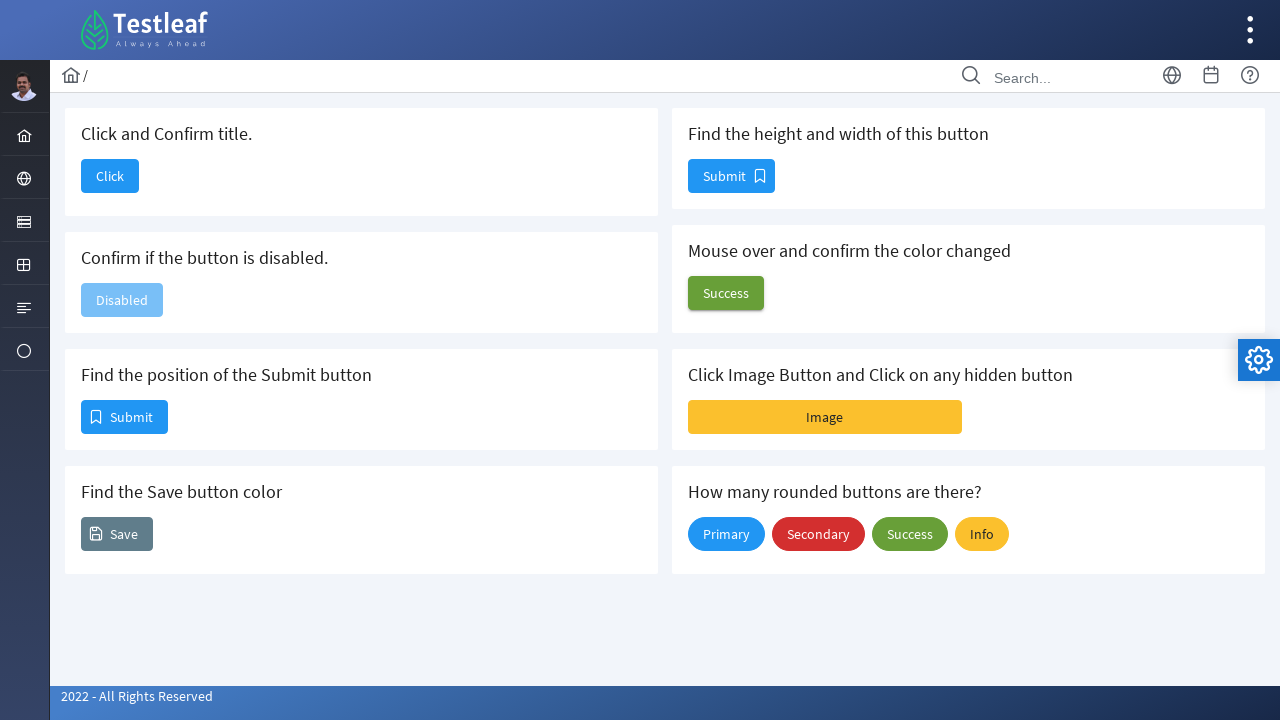

Located color button element
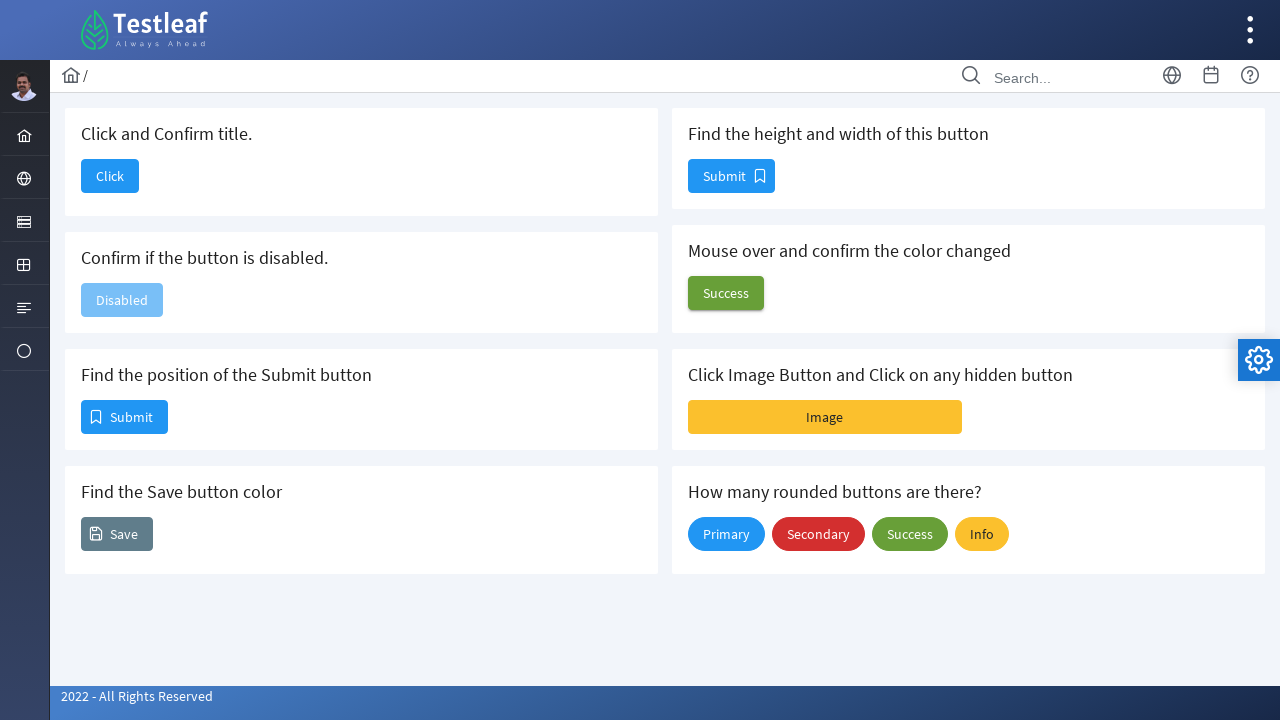

Retrieved background color: rgb(96, 125, 139) none repeat scroll 0% 0% / auto padding-box border-box
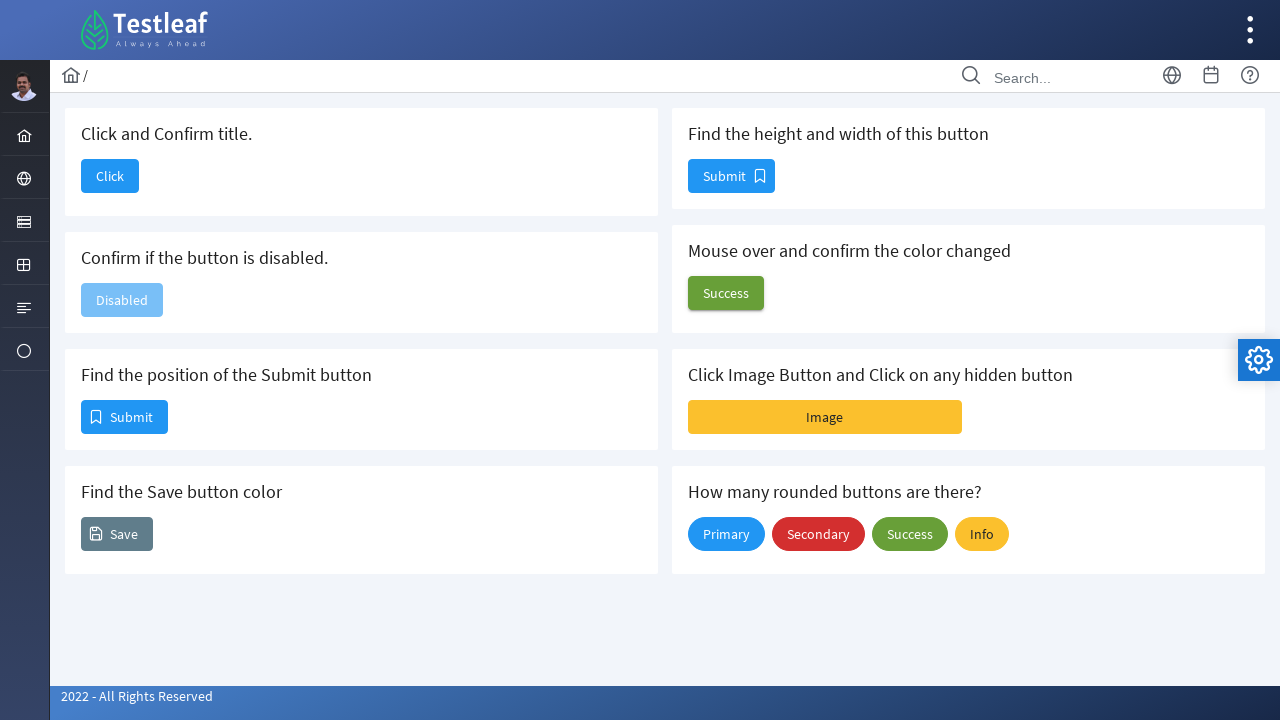

Located size button element
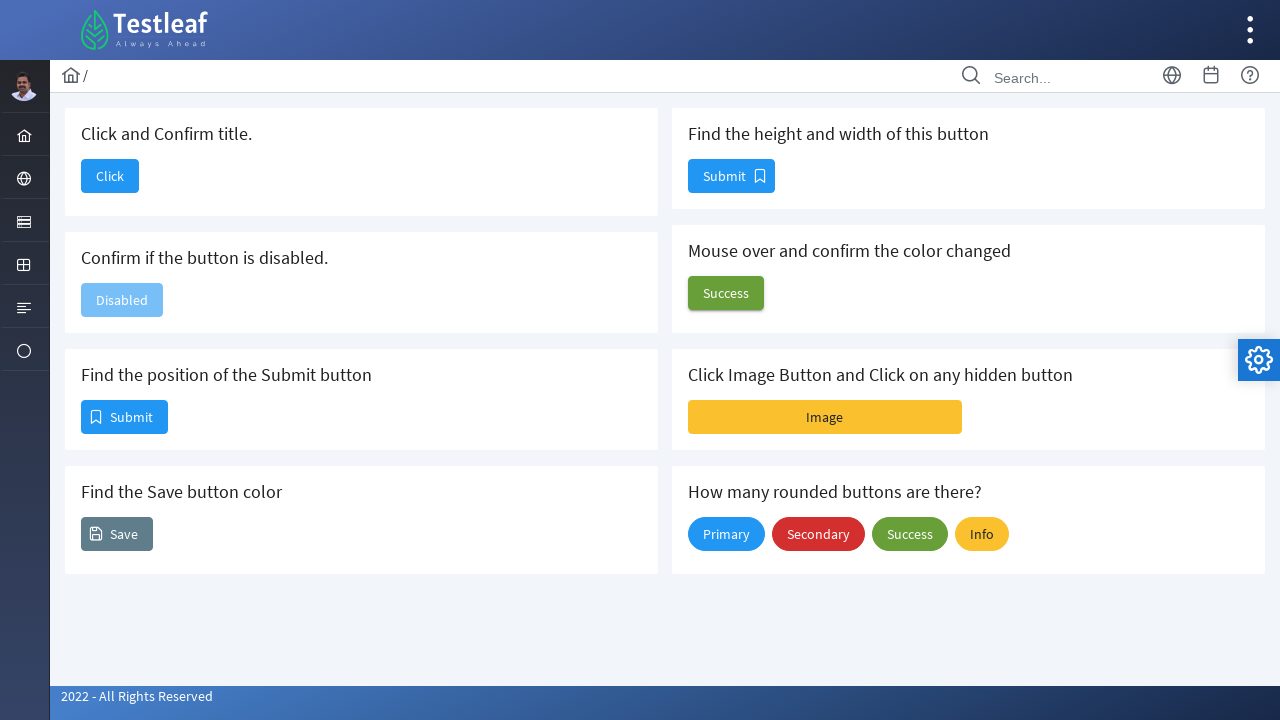

Retrieved bounding box of size button
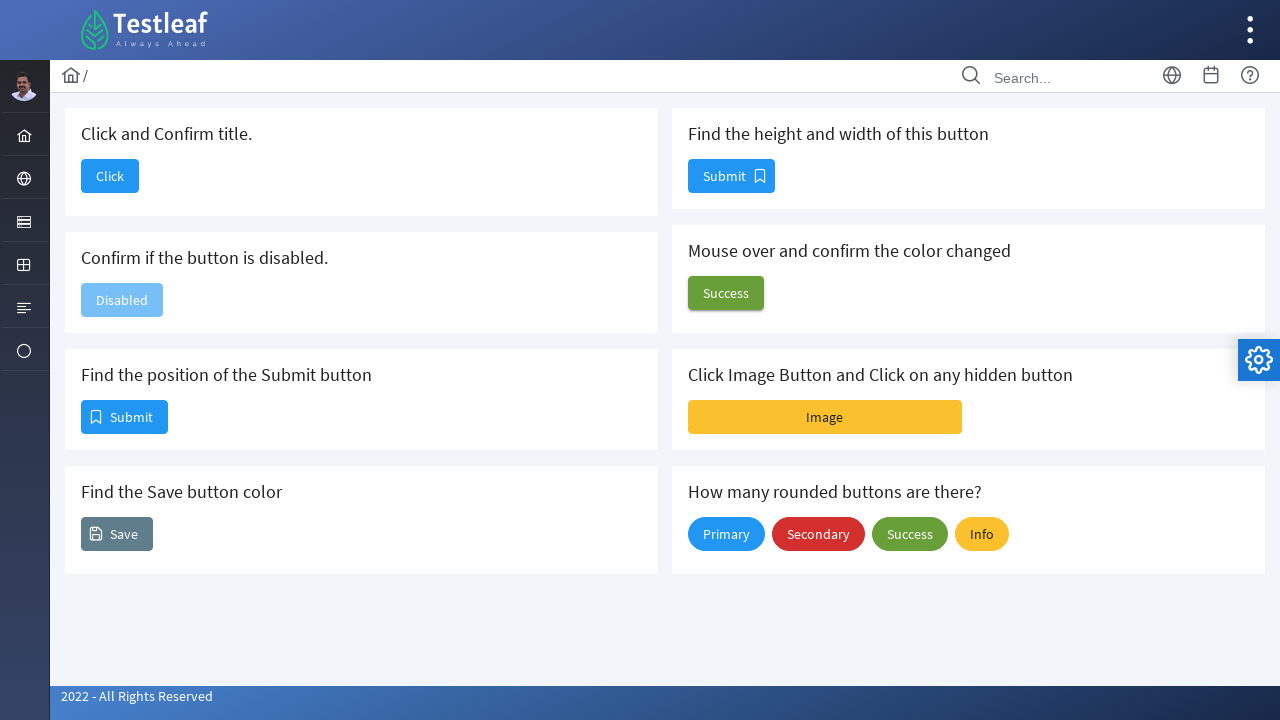

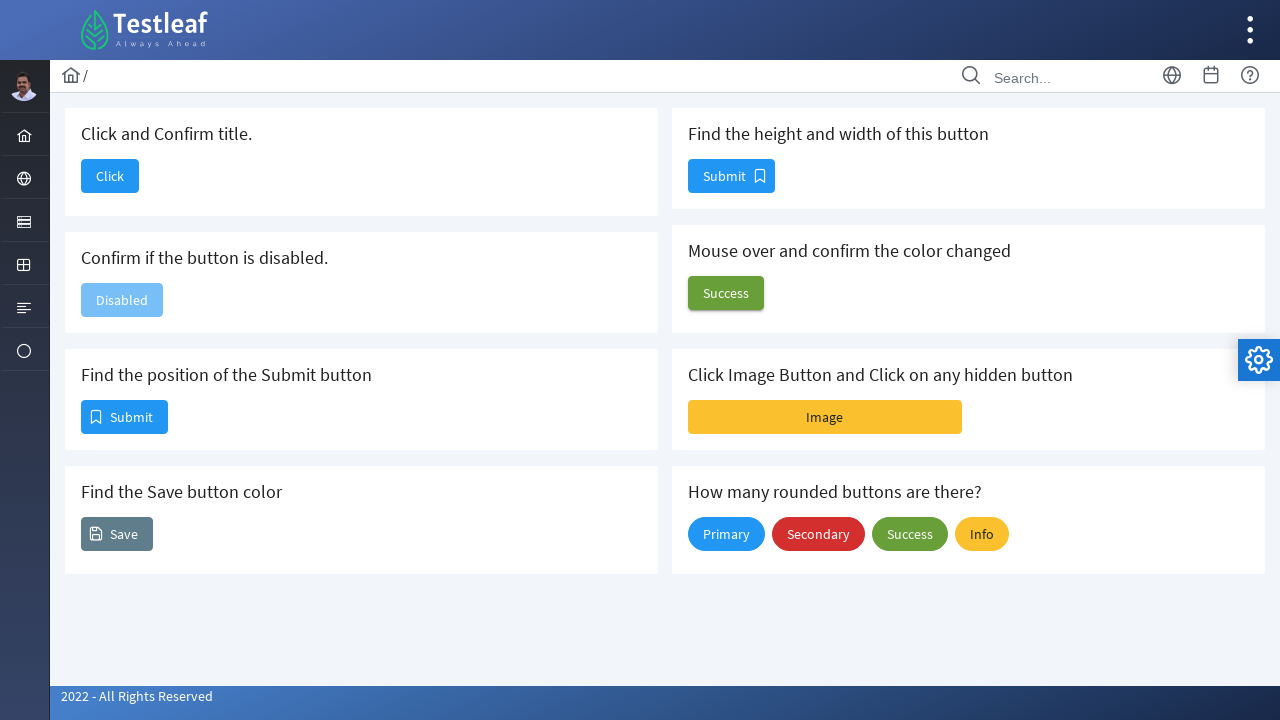